Tests the e-commerce shopping flow by searching for products, adding "Cashews" to cart, and proceeding through checkout to place an order

Starting URL: https://rahulshettyacademy.com/seleniumPractise/#/

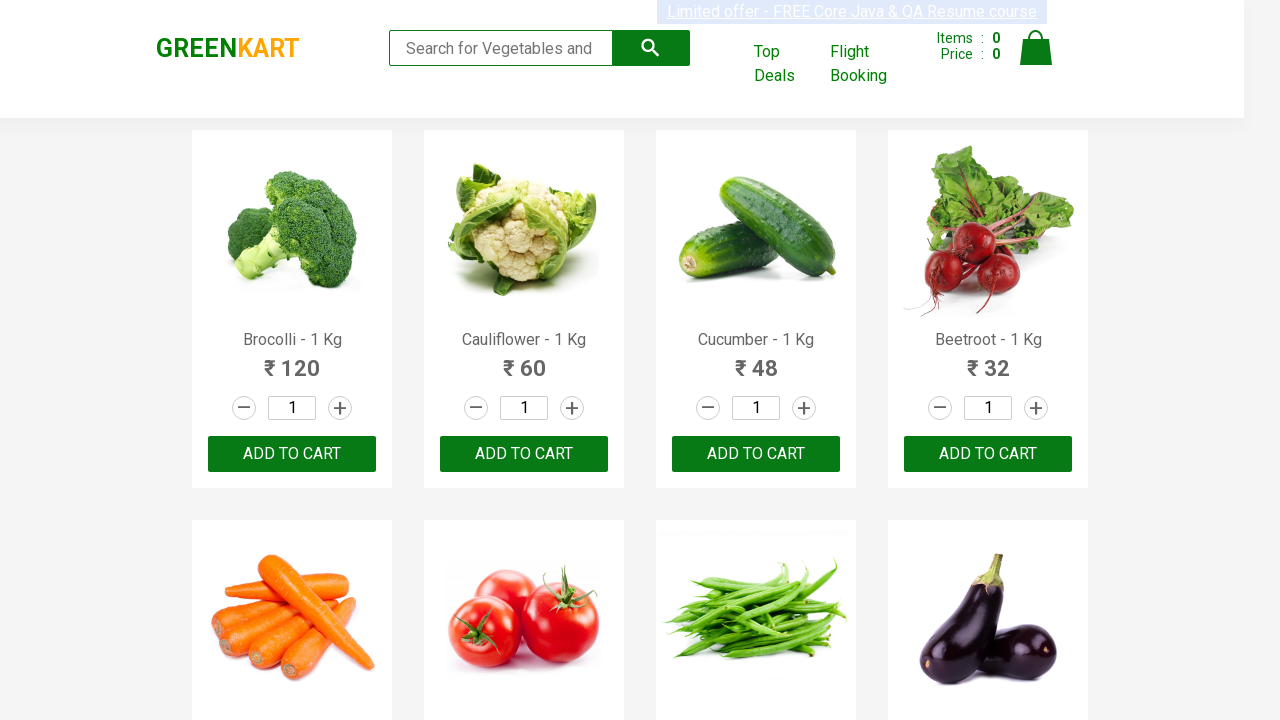

Filled search box with 'ca' to search for products on .search-keyword
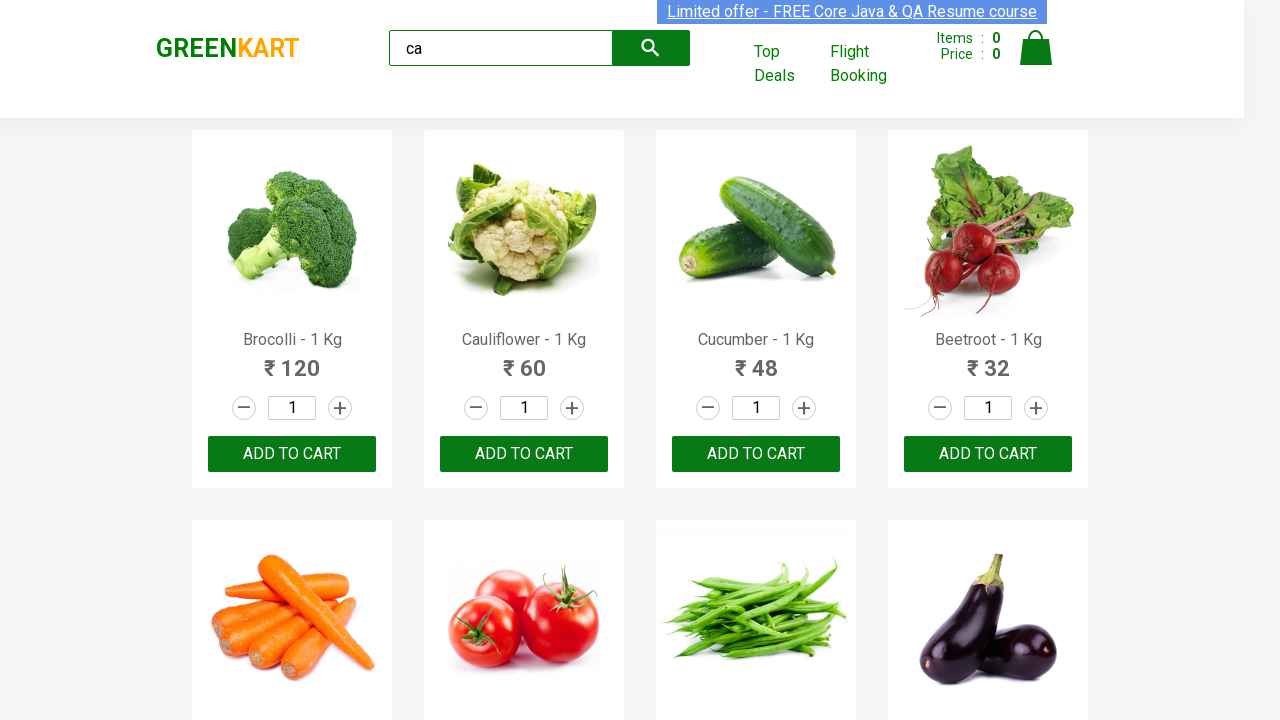

Waited 2 seconds for products to load
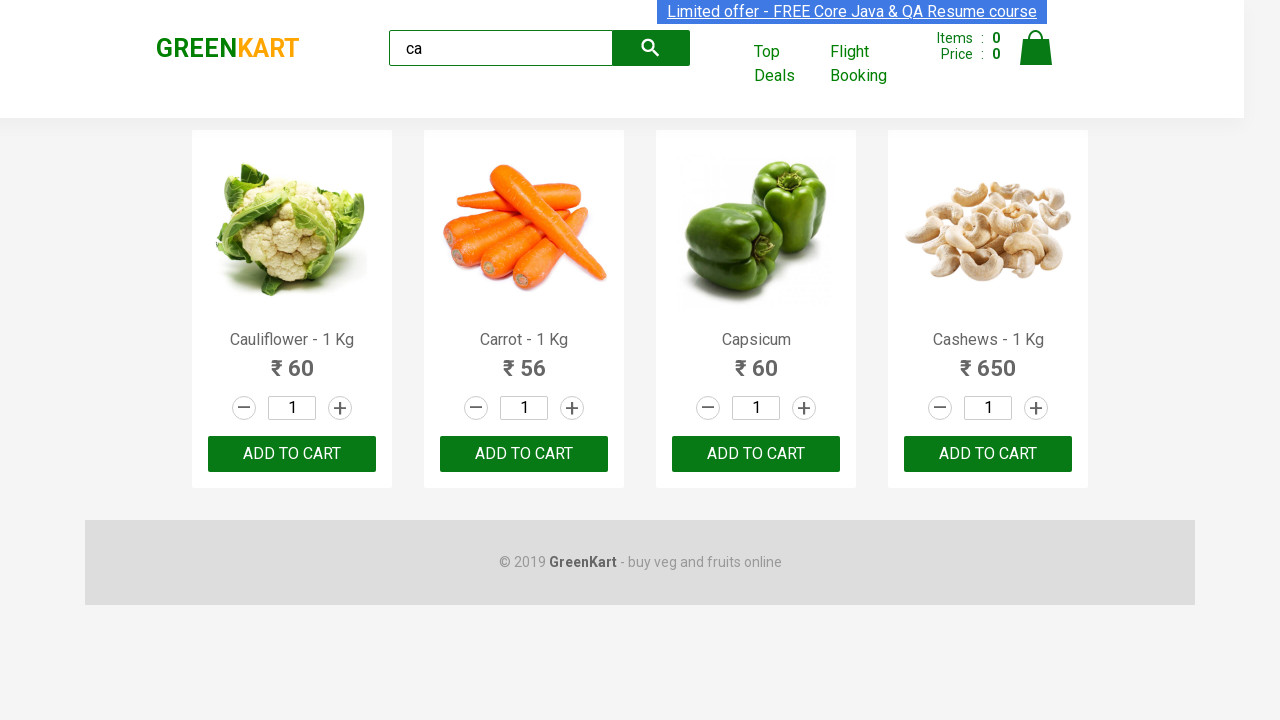

Located all product elements on the page
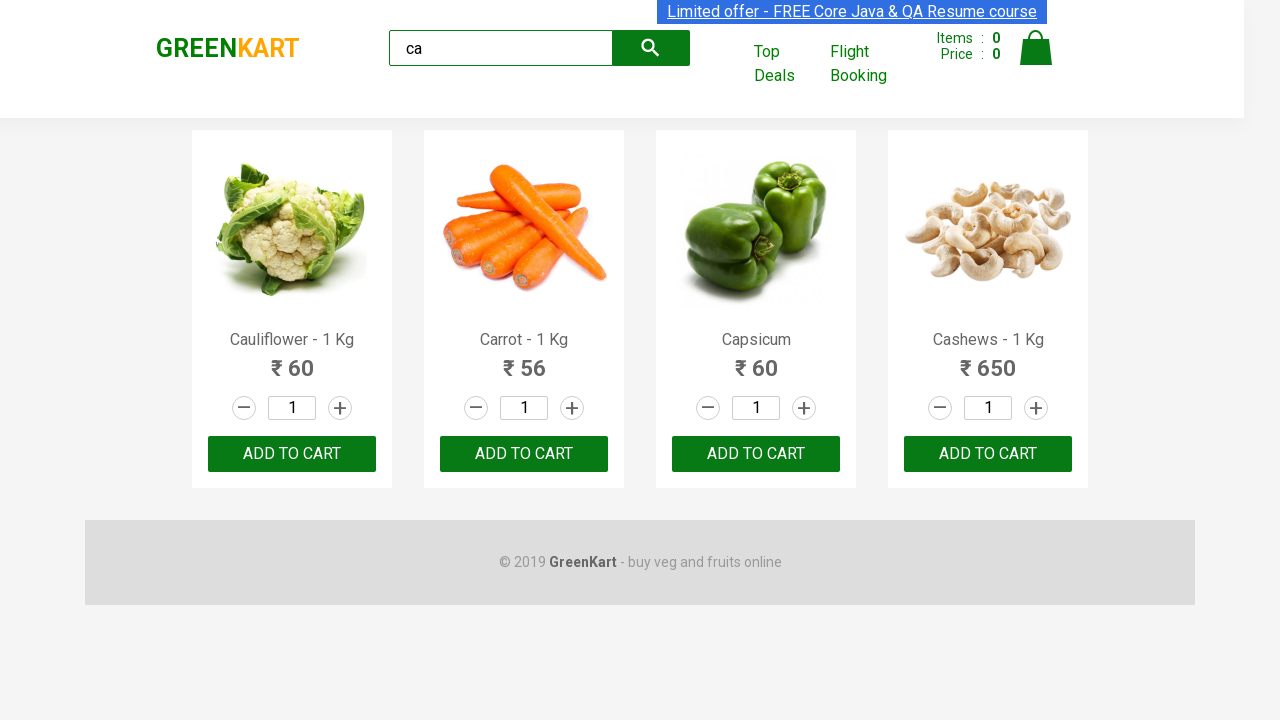

Found Cashews product and clicked 'Add to cart' button at (988, 454) on .products .product >> nth=3 >> button
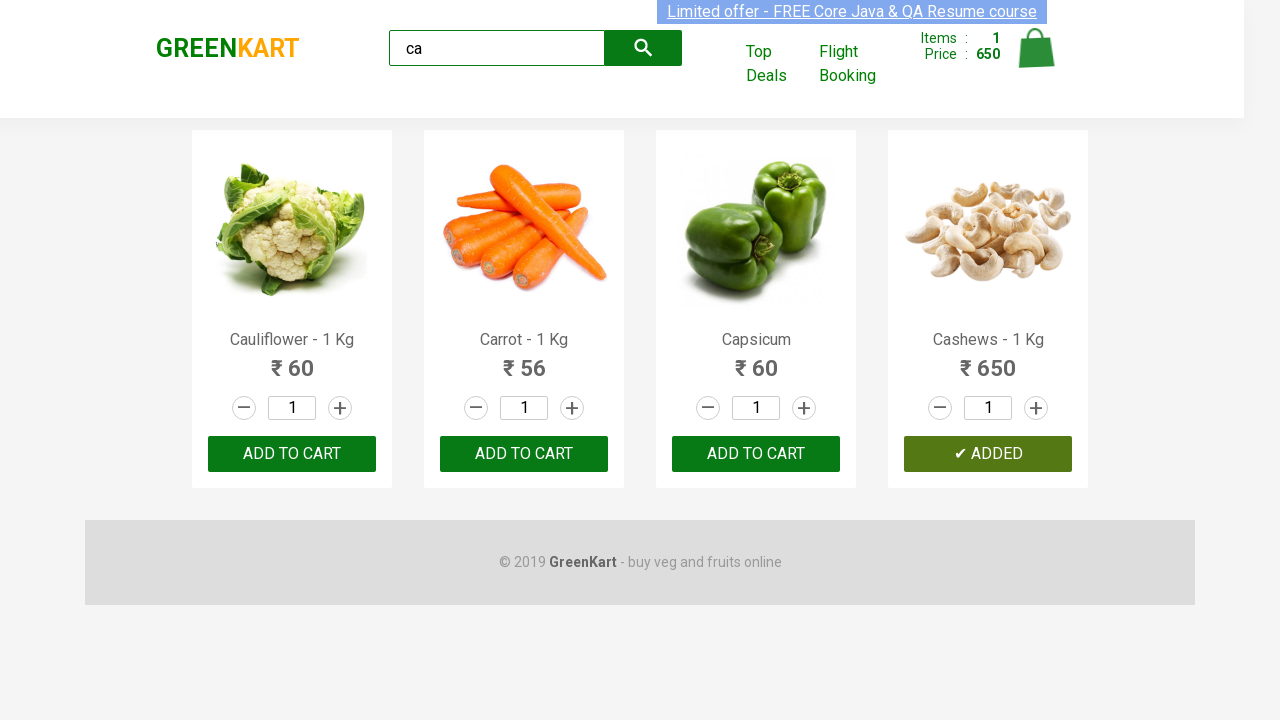

Clicked on cart icon to view shopping cart at (1036, 48) on .cart-icon > img
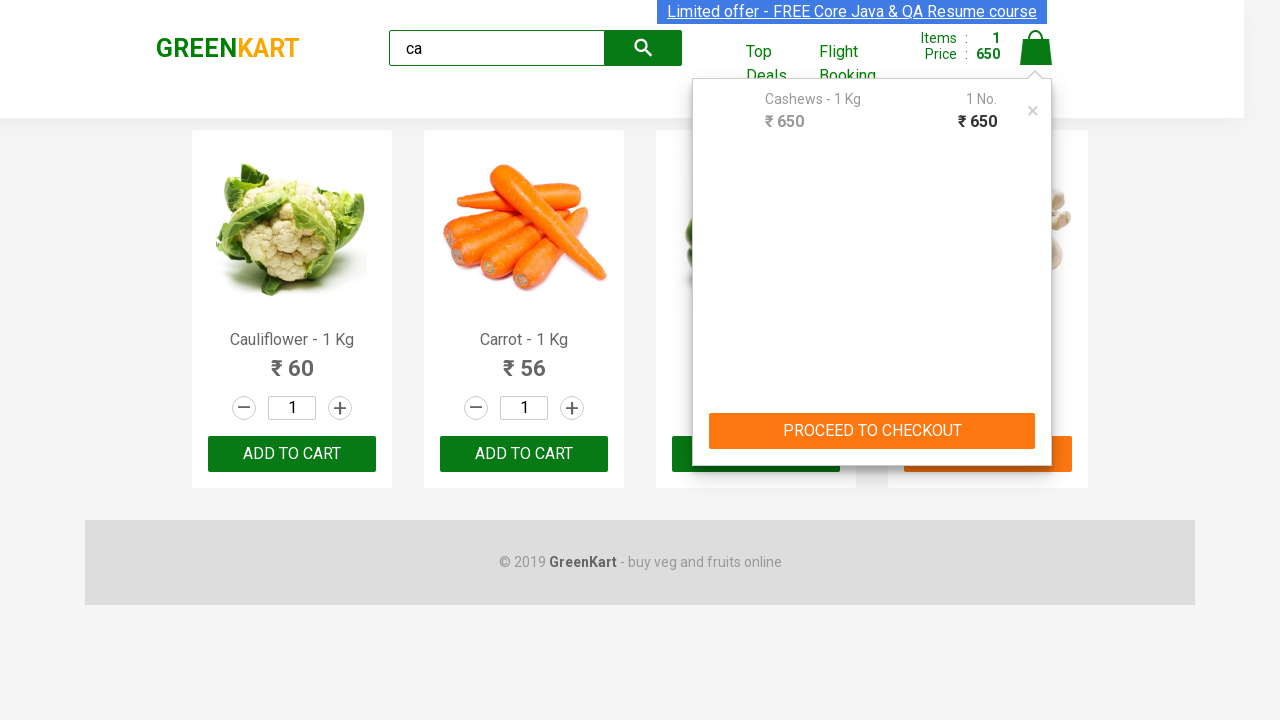

Clicked 'PROCEED TO CHECKOUT' button at (872, 431) on text=PROCEED TO CHECKOUT
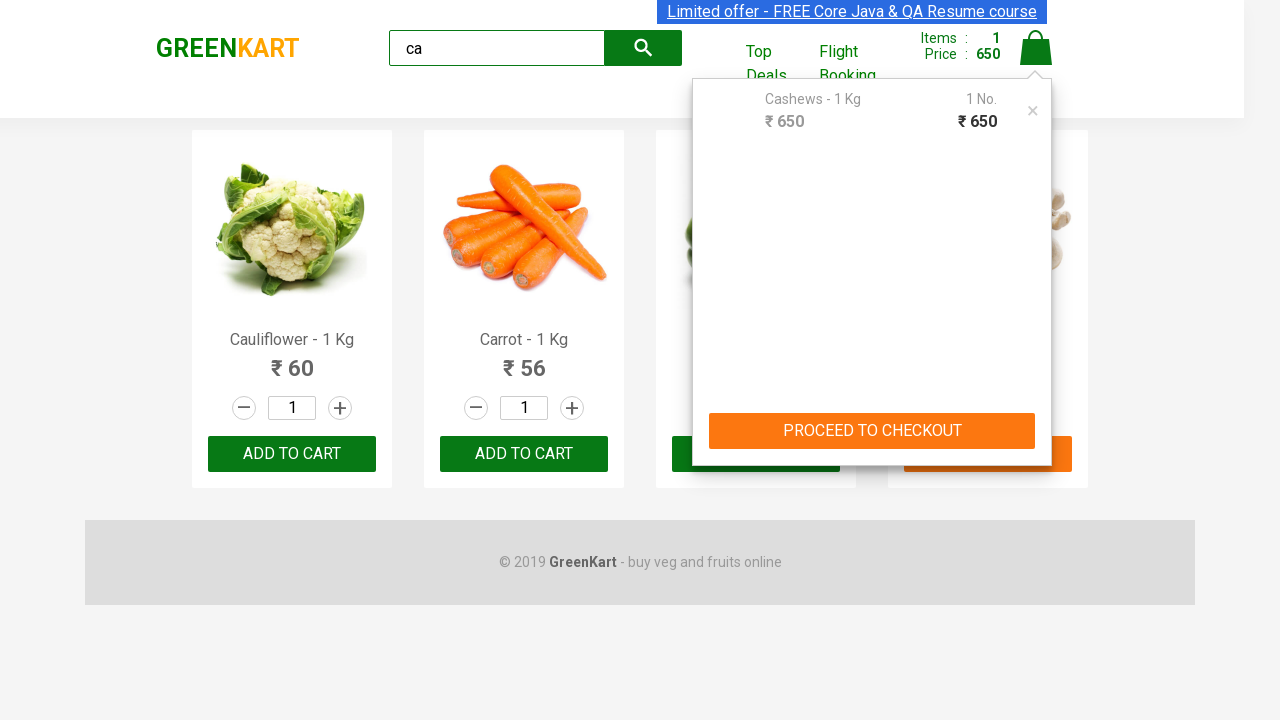

Clicked 'Place Order' button to complete the purchase at (1036, 420) on text=Place Order
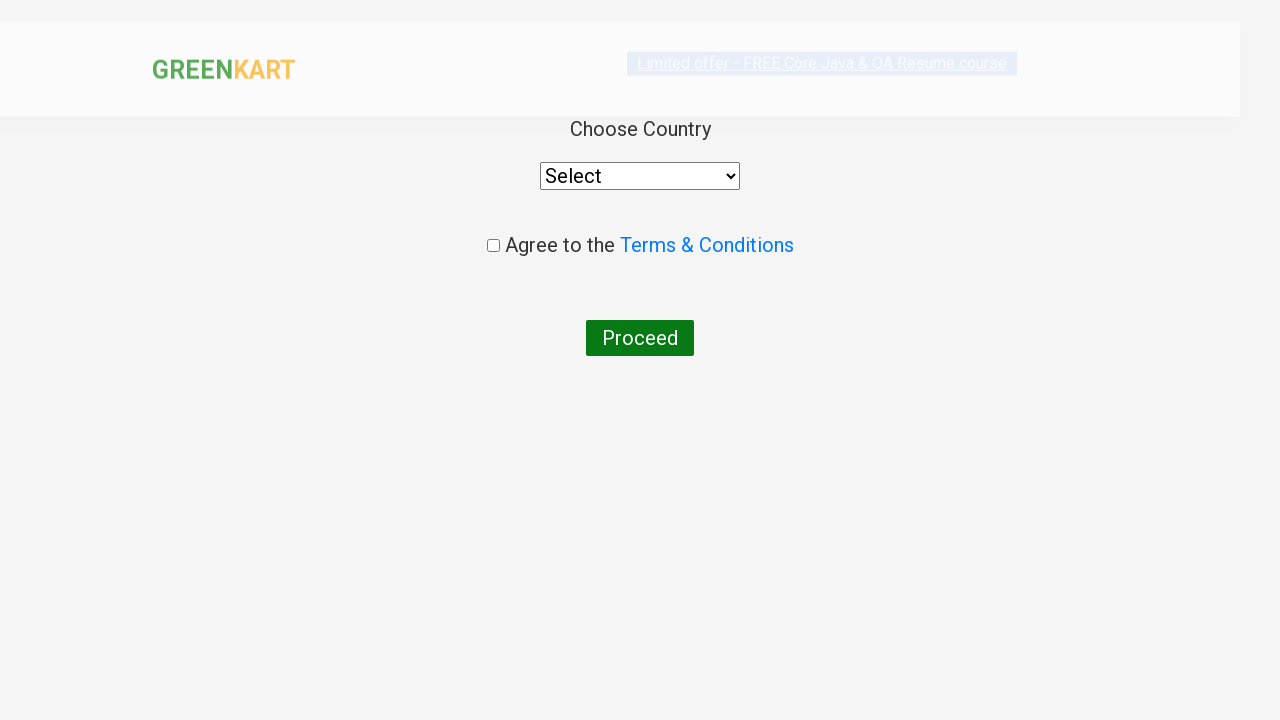

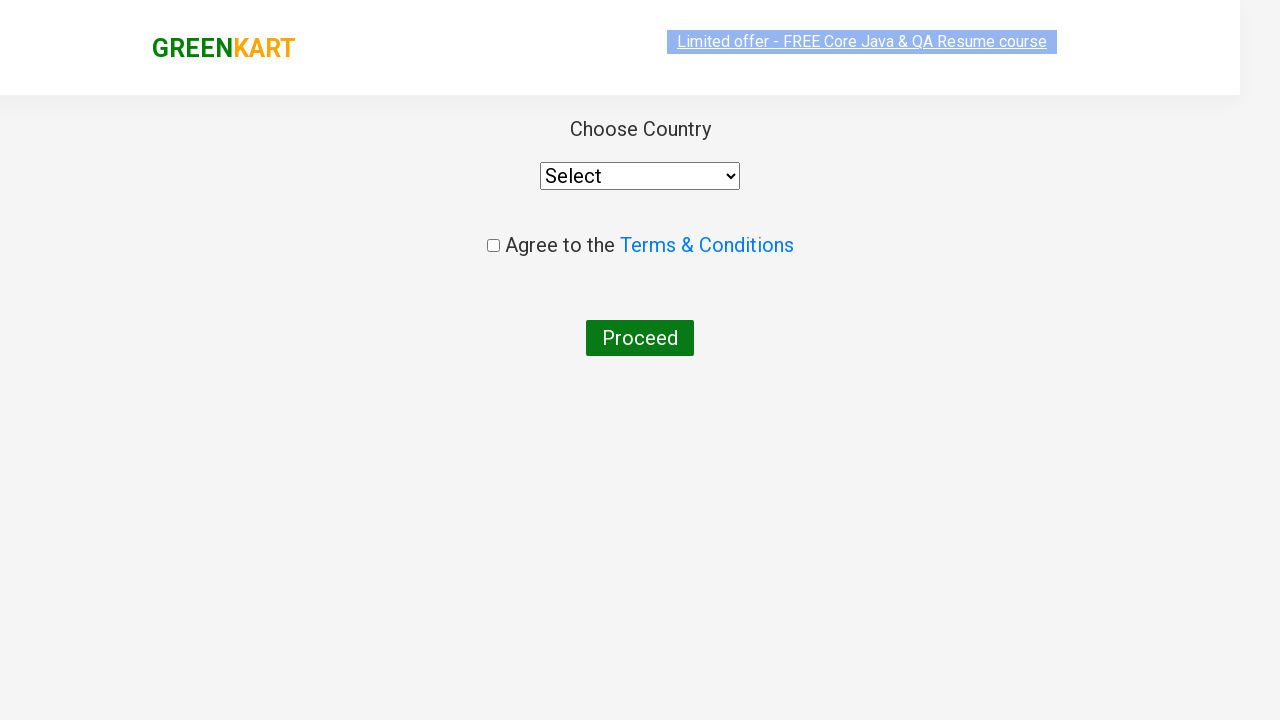